Tests handling of overlapped elements by navigating to the overlapped element page, scrolling an input field into view, and entering text into it

Starting URL: http://uitestingplayground.com/

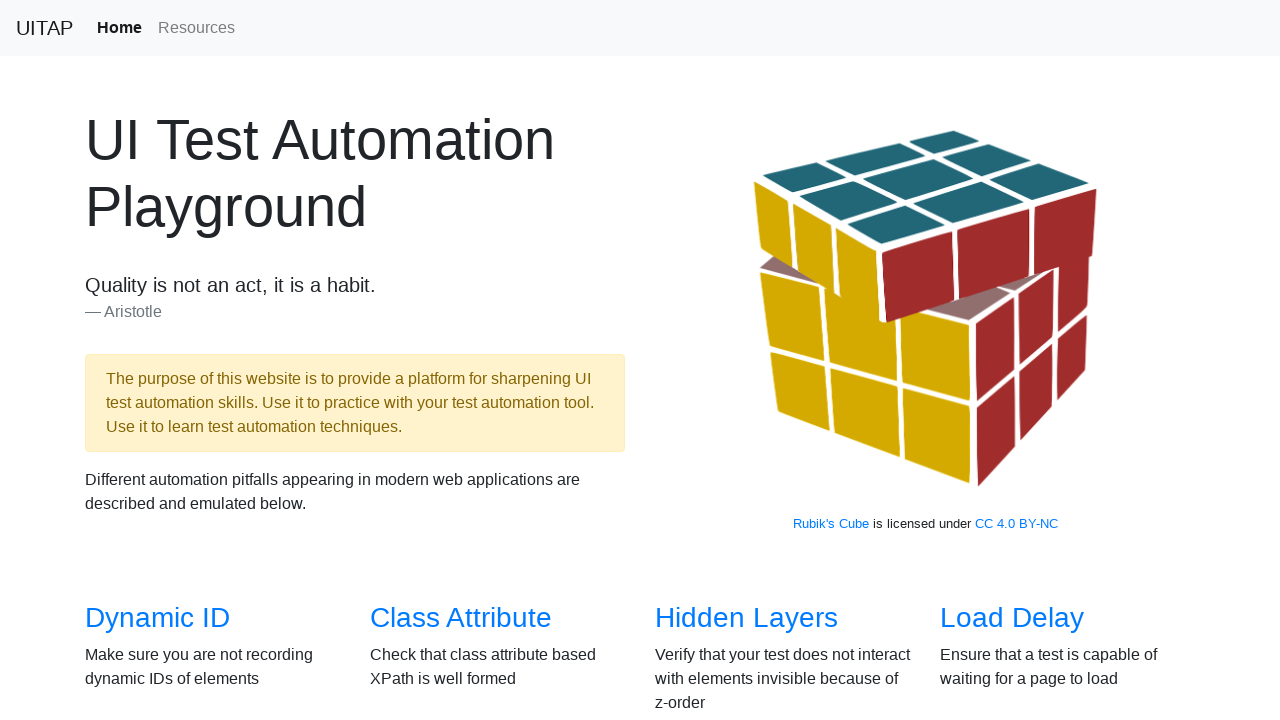

Clicked on the Overlapped Element link at (158, 386) on xpath=//a[@href='/overlapped']
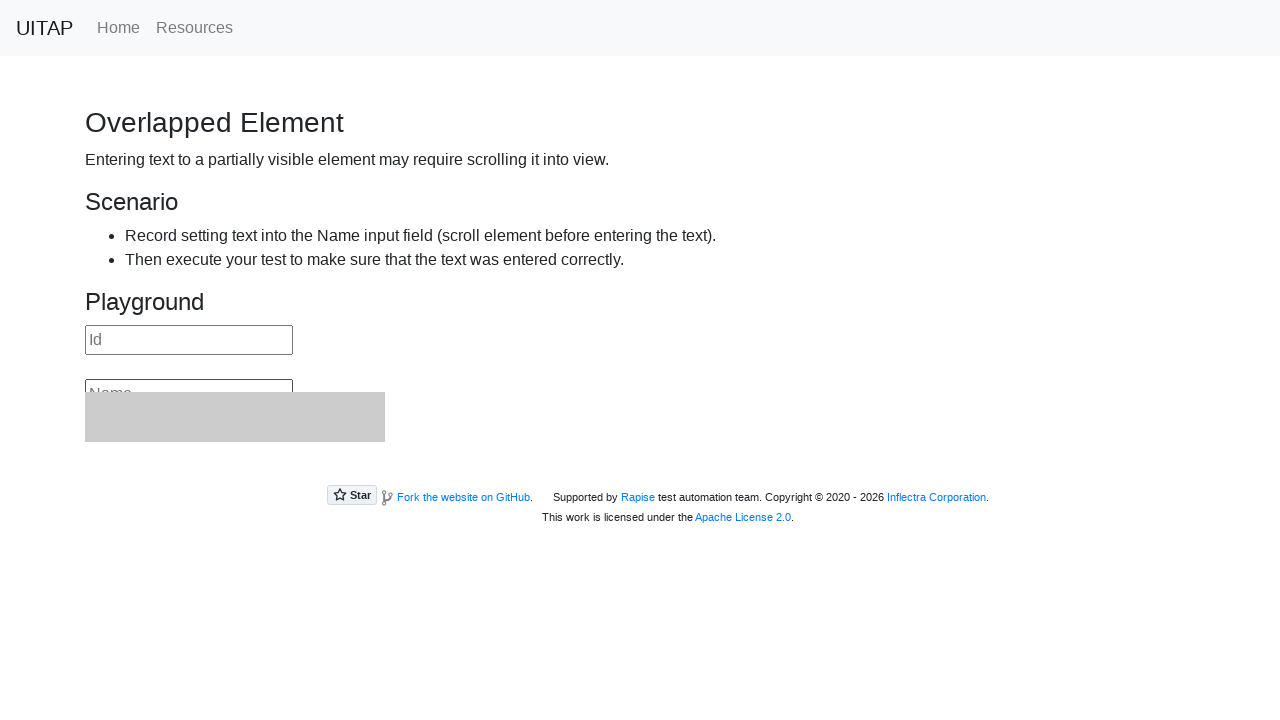

Waited for the name input field to load
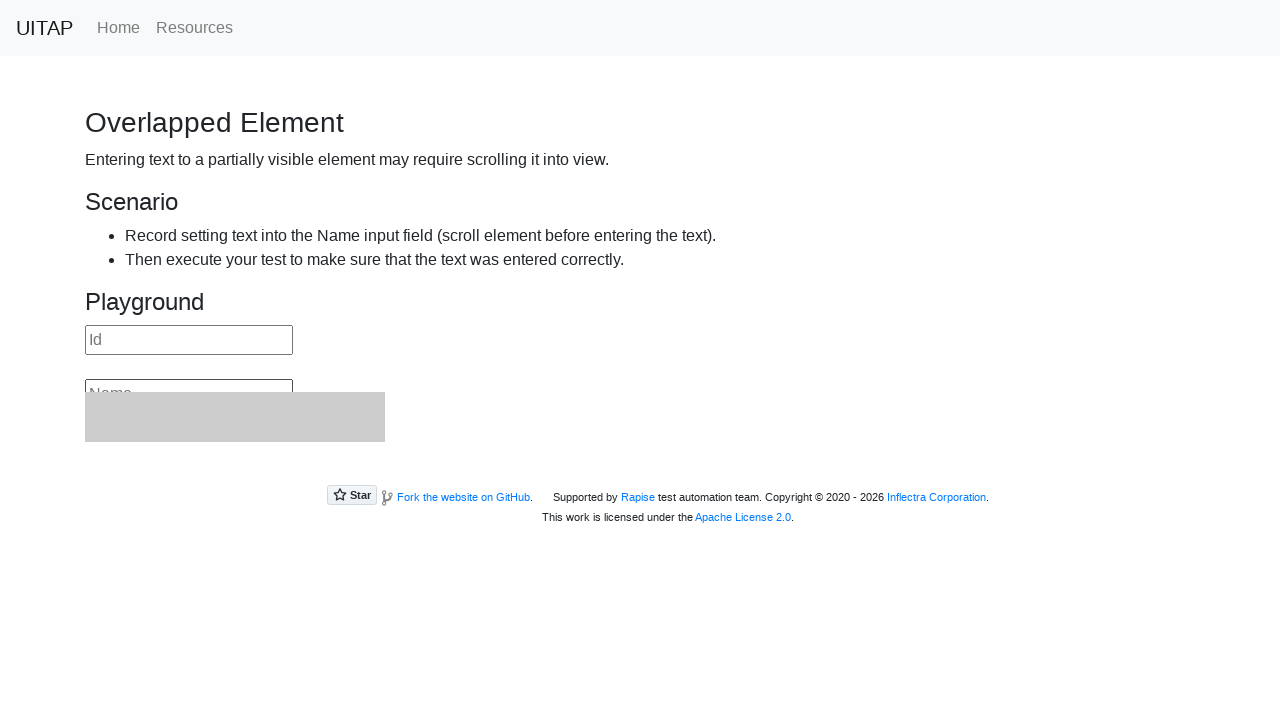

Scrolled the name input field into view
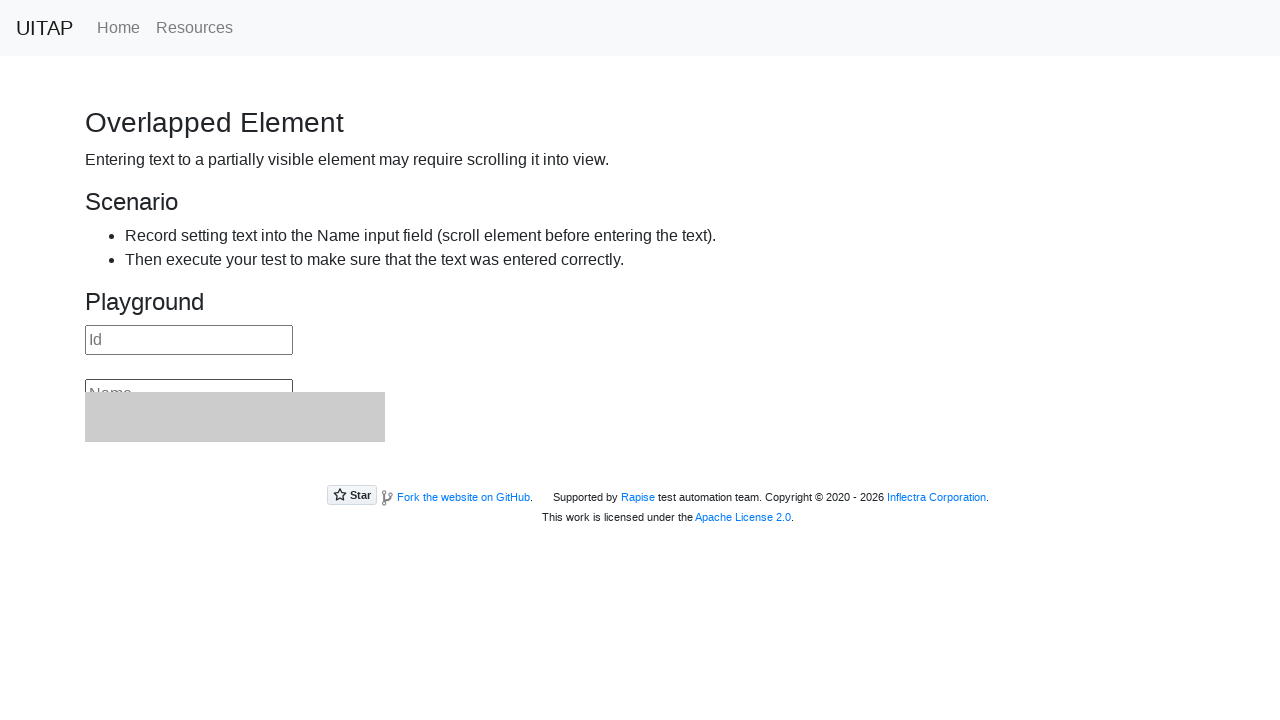

Clicked on the name input field at (189, 375) on xpath=//input[@id='name']
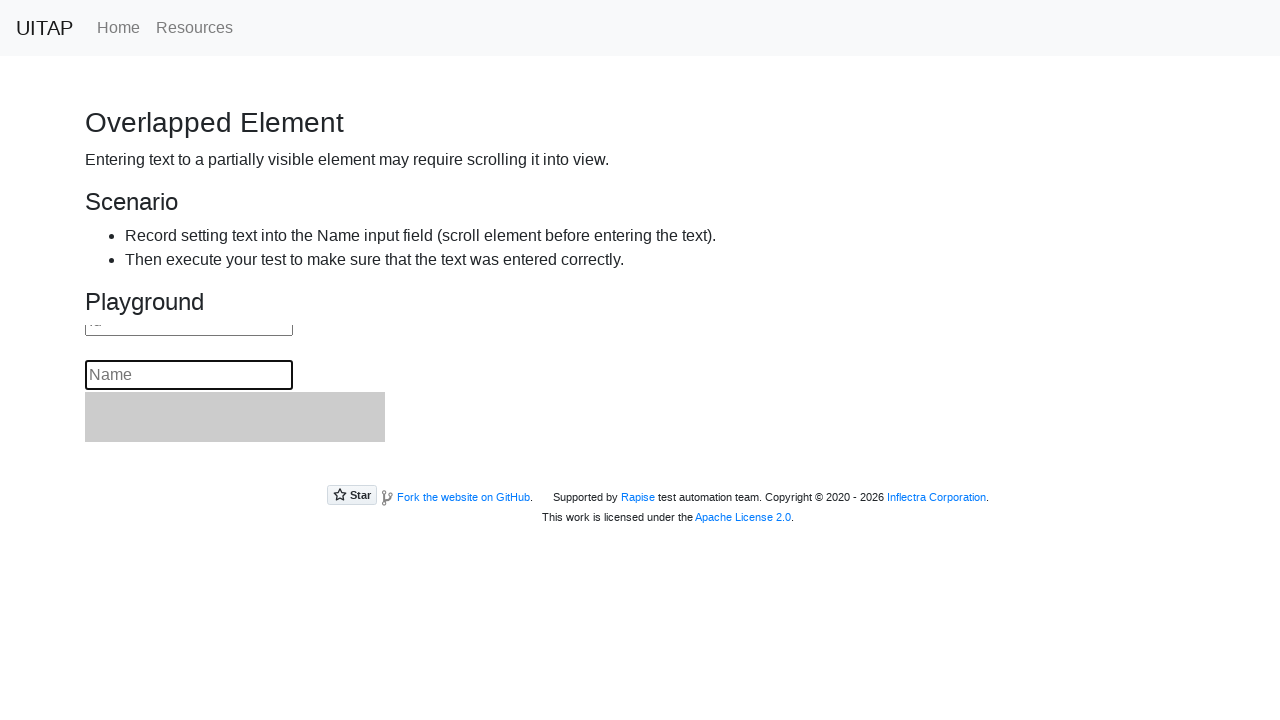

Entered 'test' into the name input field on //input[@id='name']
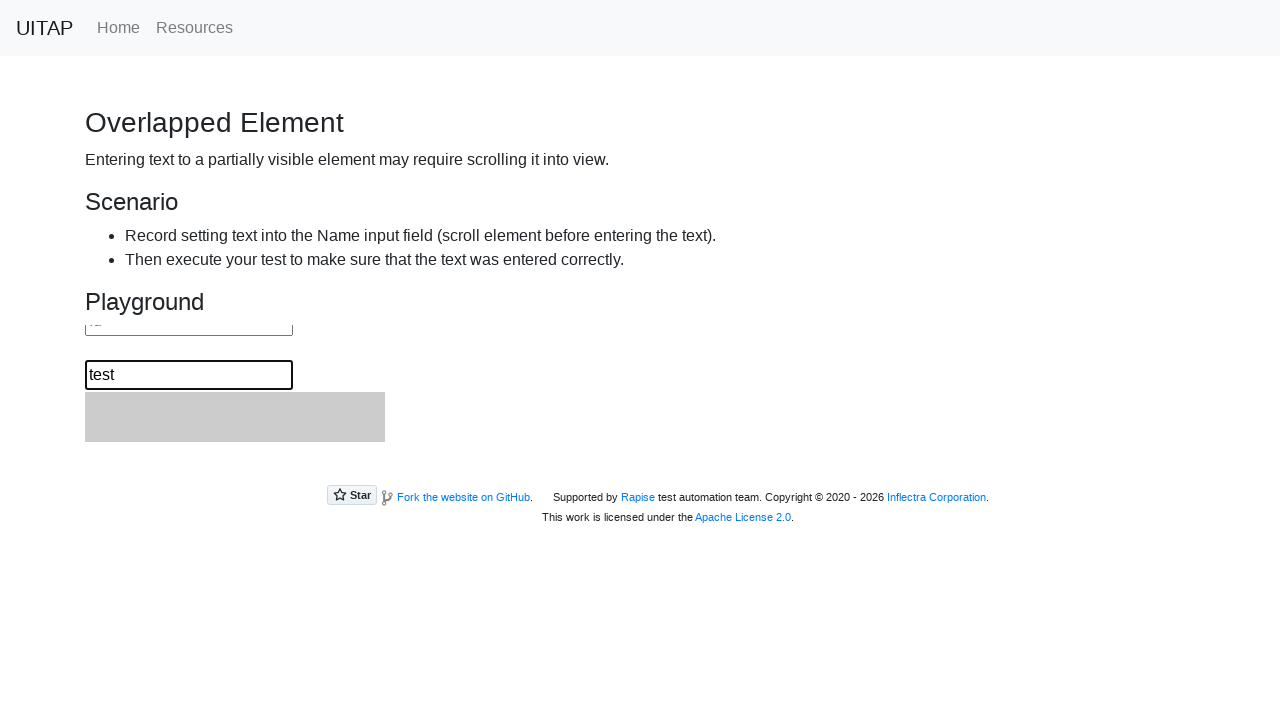

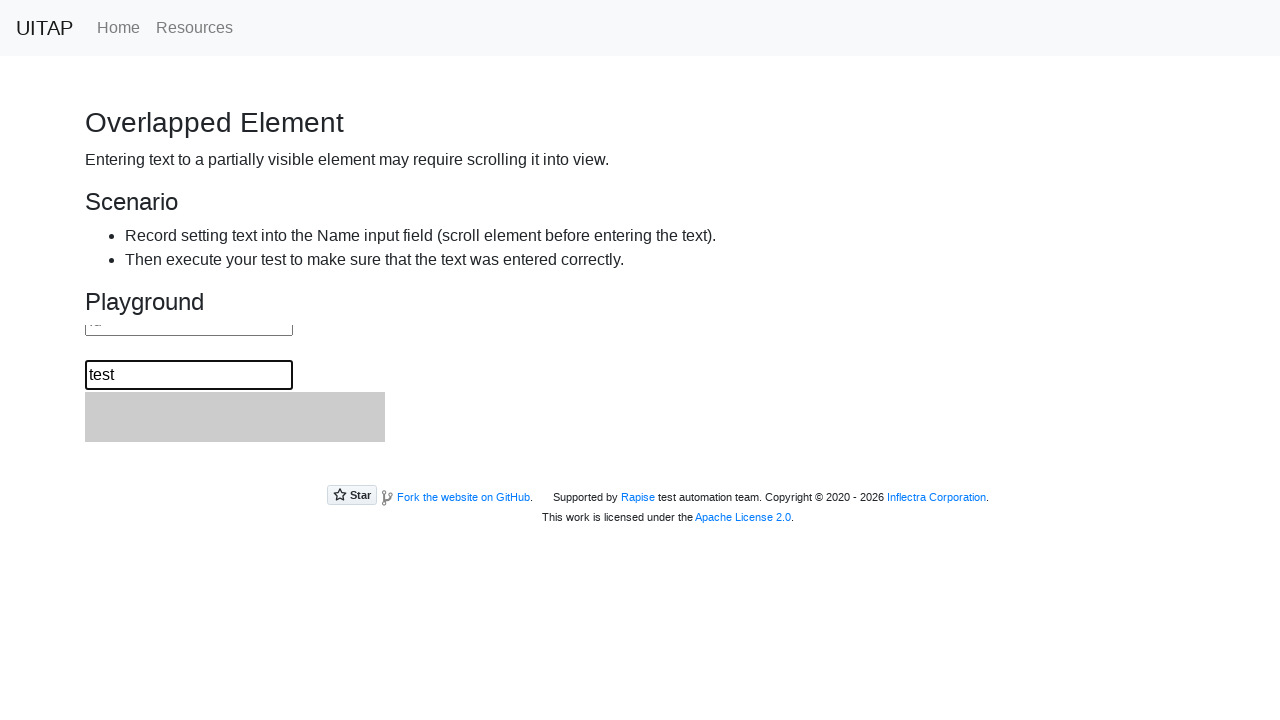